Tests context menu functionality by right-clicking on an element and handling the JavaScript alert

Starting URL: https://the-internet.herokuapp.com/

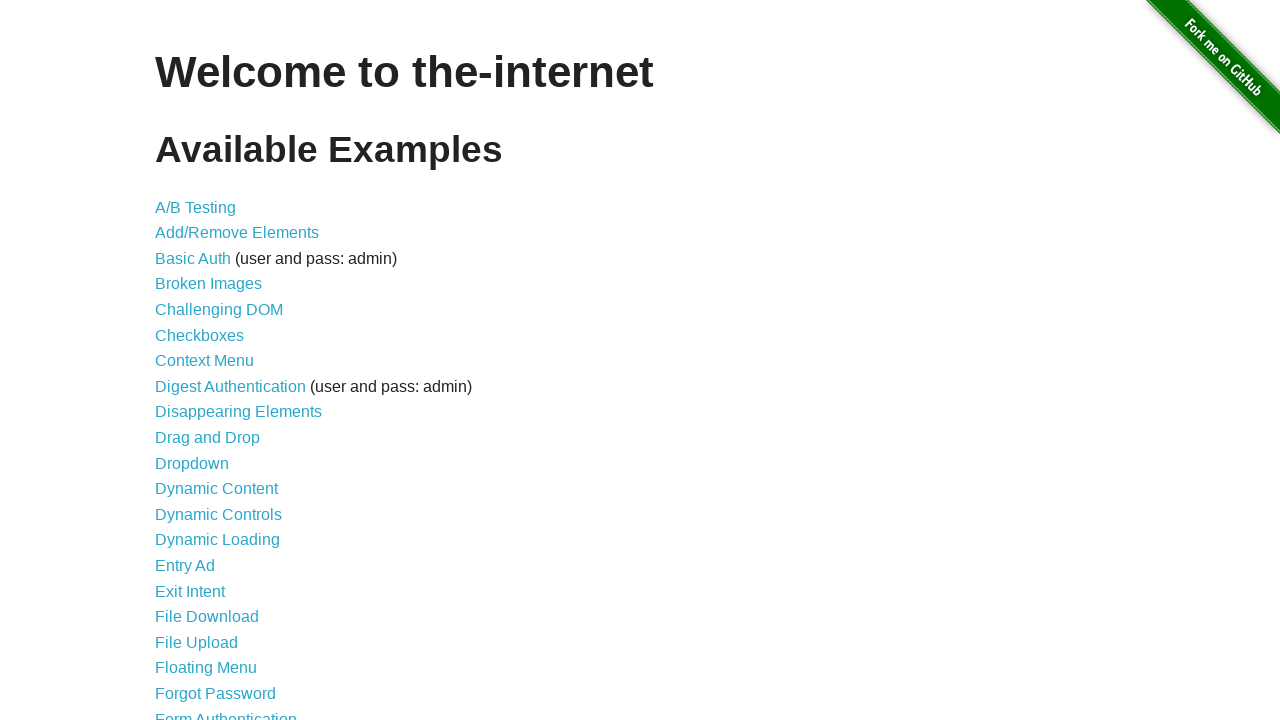

Clicked on Context Menu link at (204, 361) on a[href="/context_menu"]
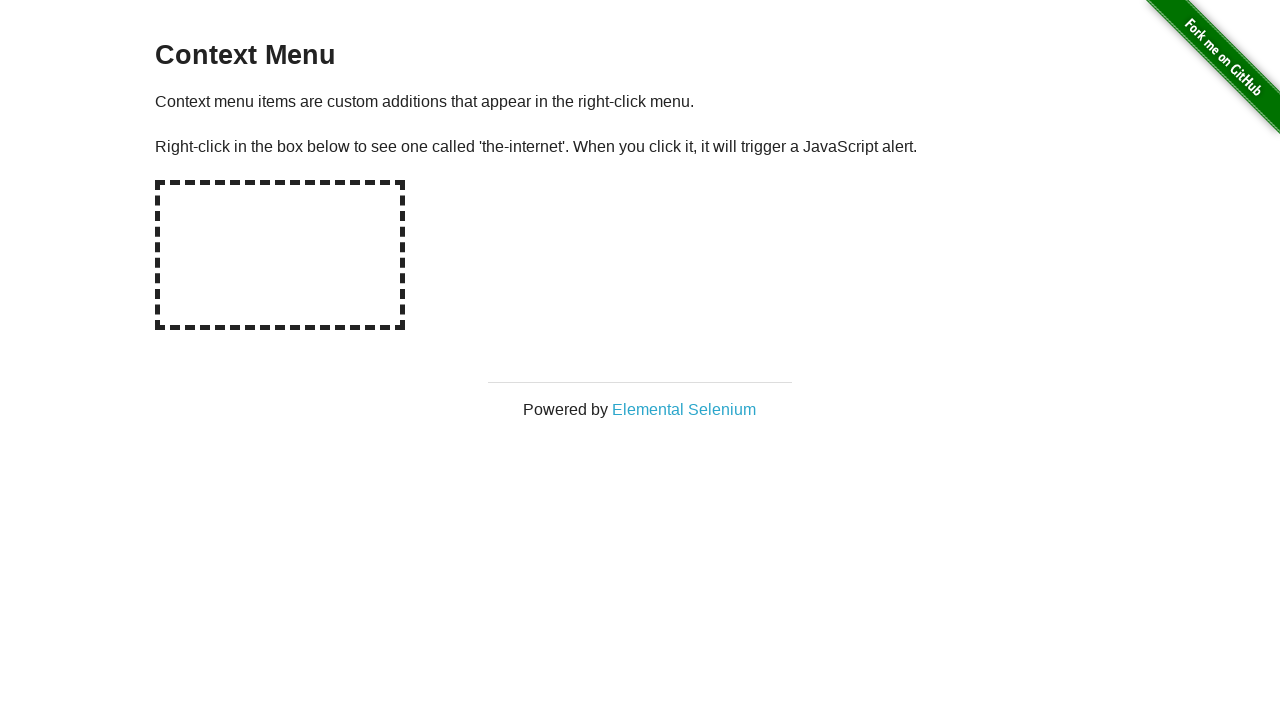

Hot-spot element loaded
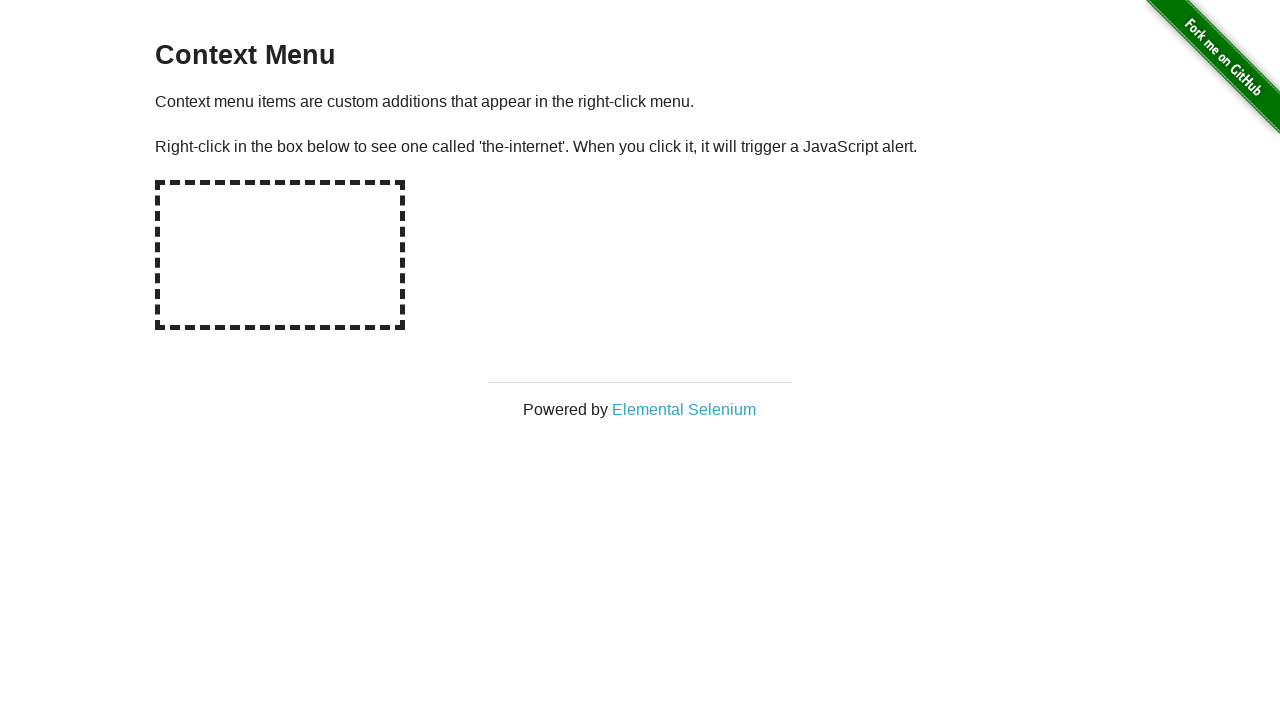

Set up dialog handler to accept alerts
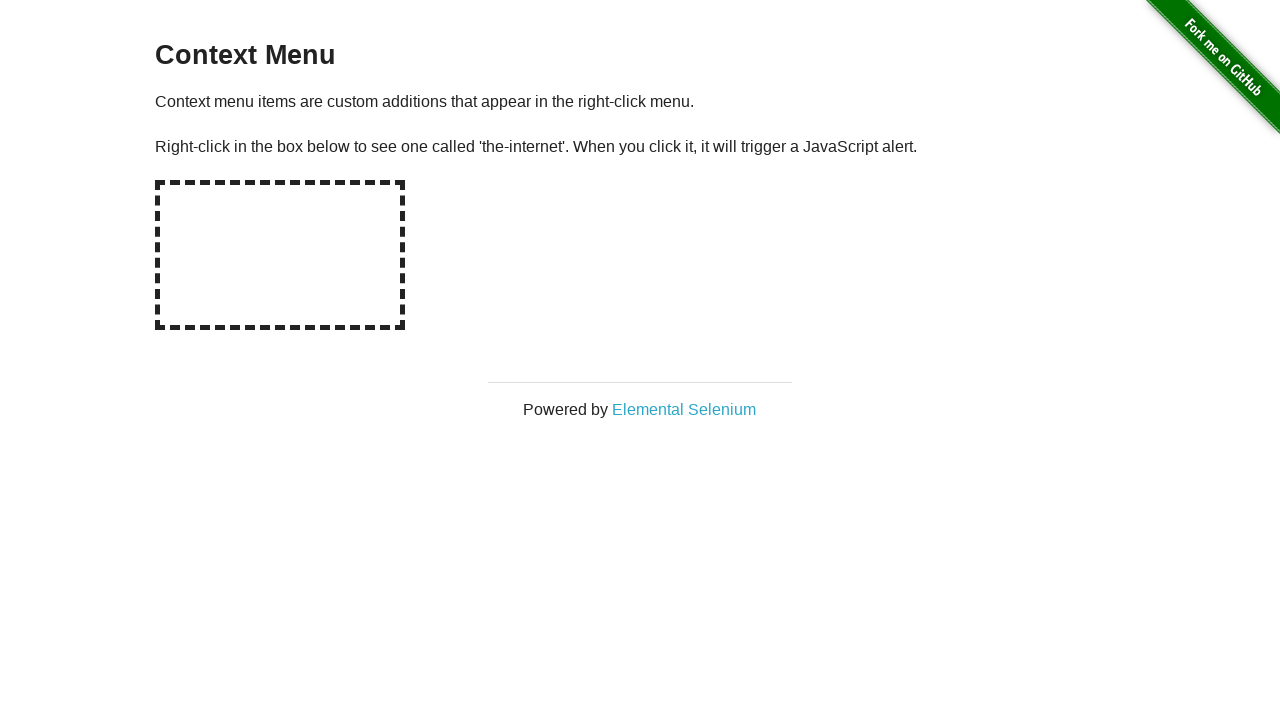

Right-clicked on hot-spot element to trigger context menu at (280, 255) on div#hot-spot
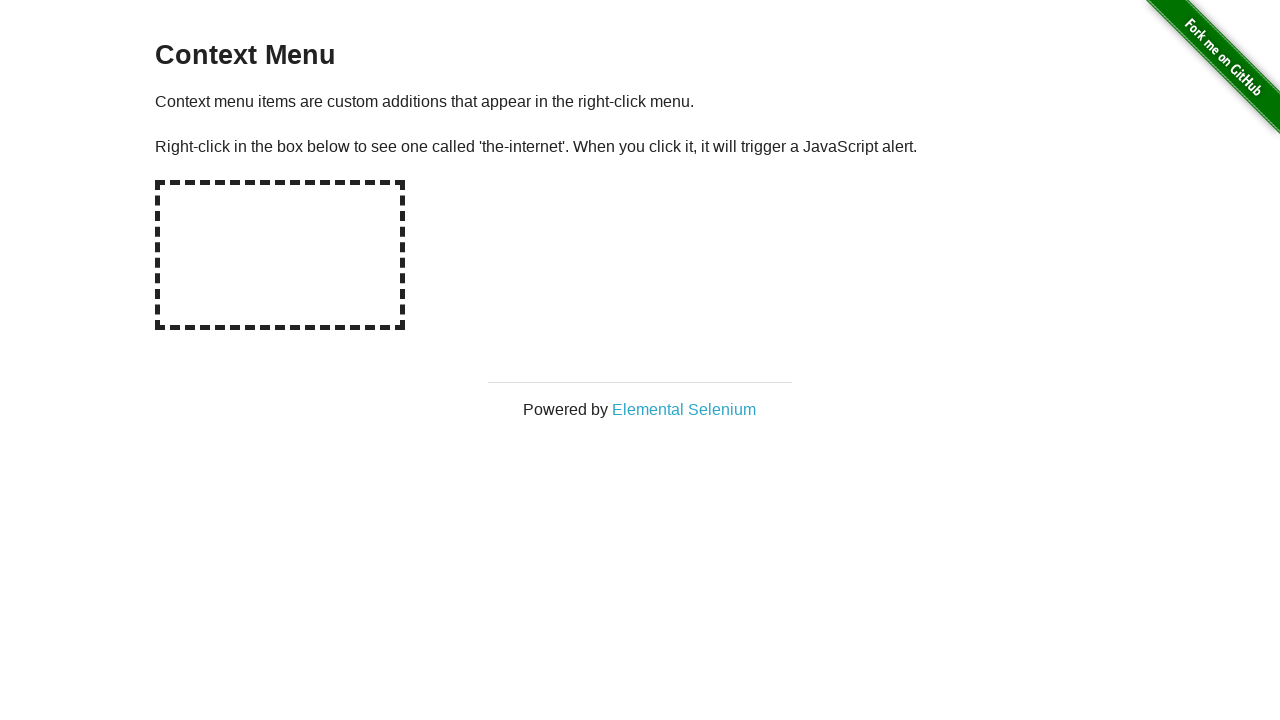

Navigated back to main page
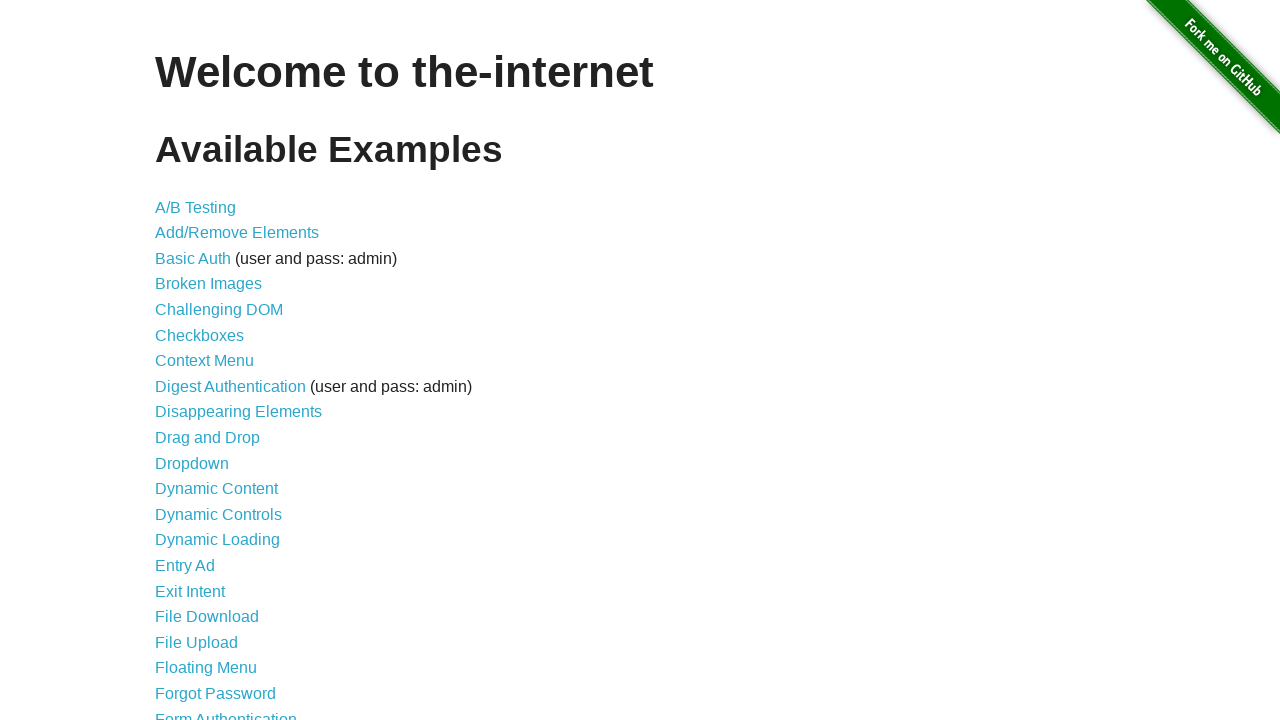

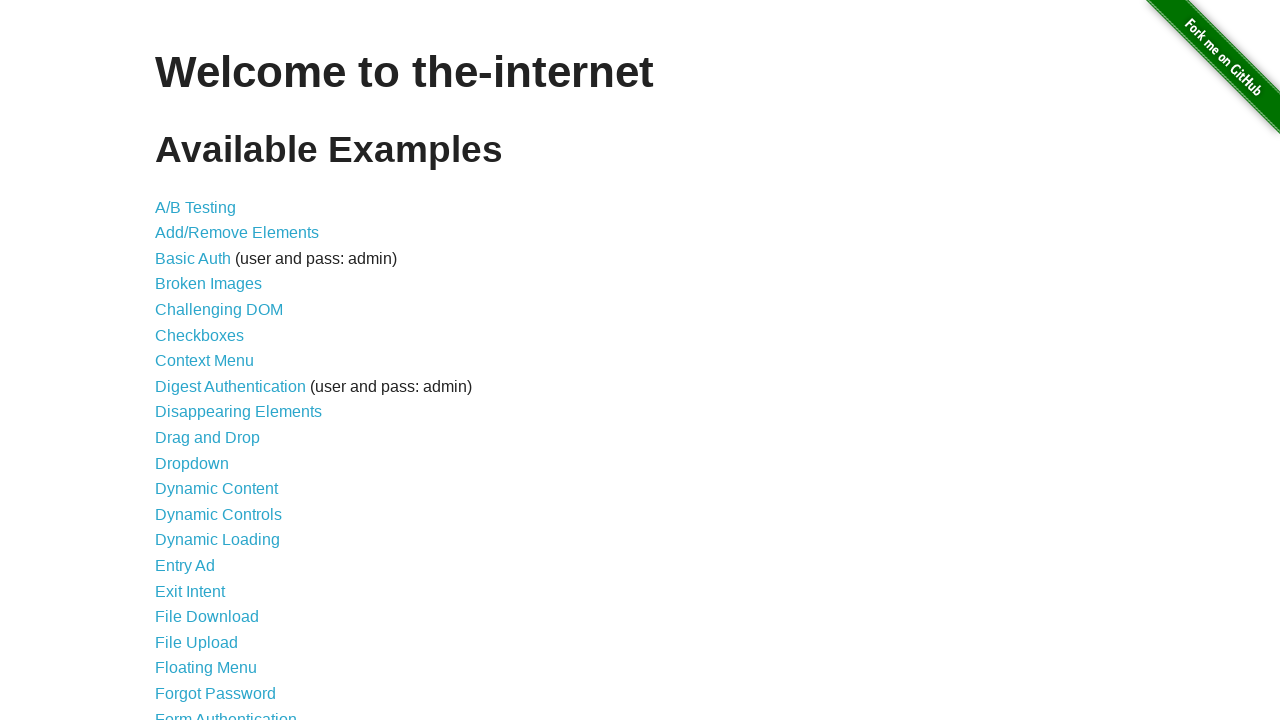